Tests click-and-hold drag selection by selecting multiple items in a selectable list through drag motion.

Starting URL: https://automationfc.github.io/jquery-selectable/

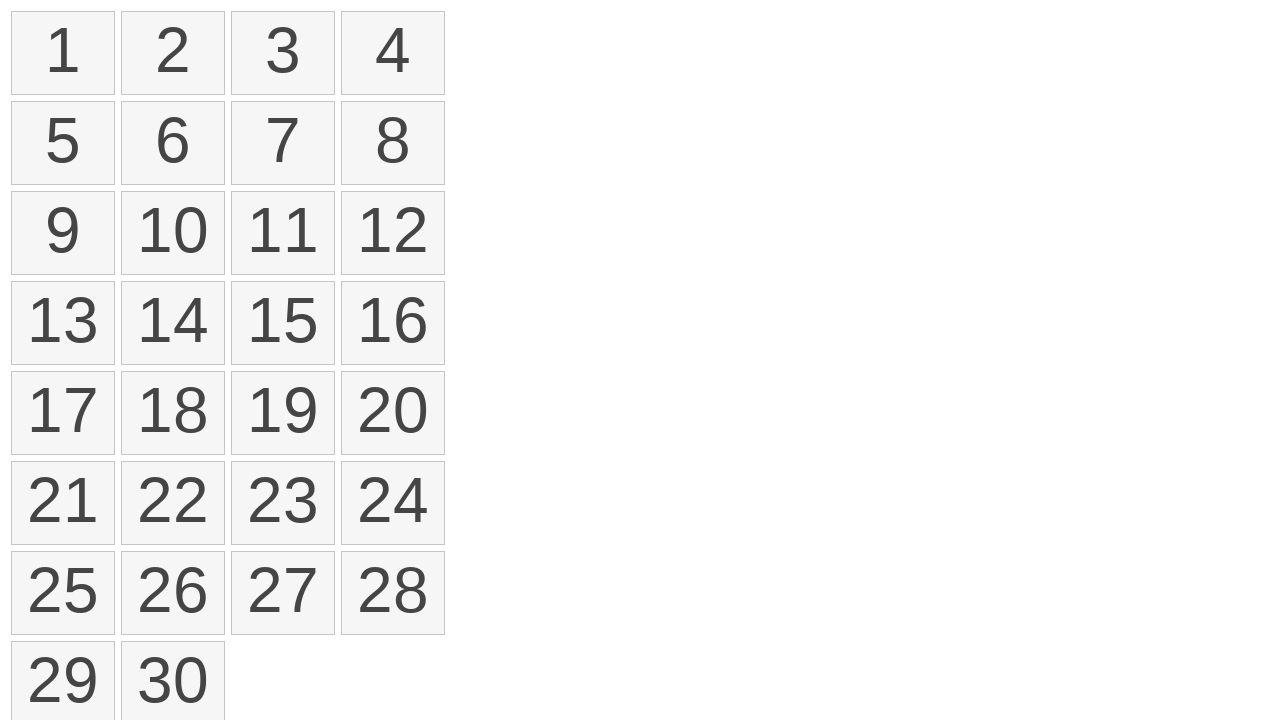

Waited for selectable items to load
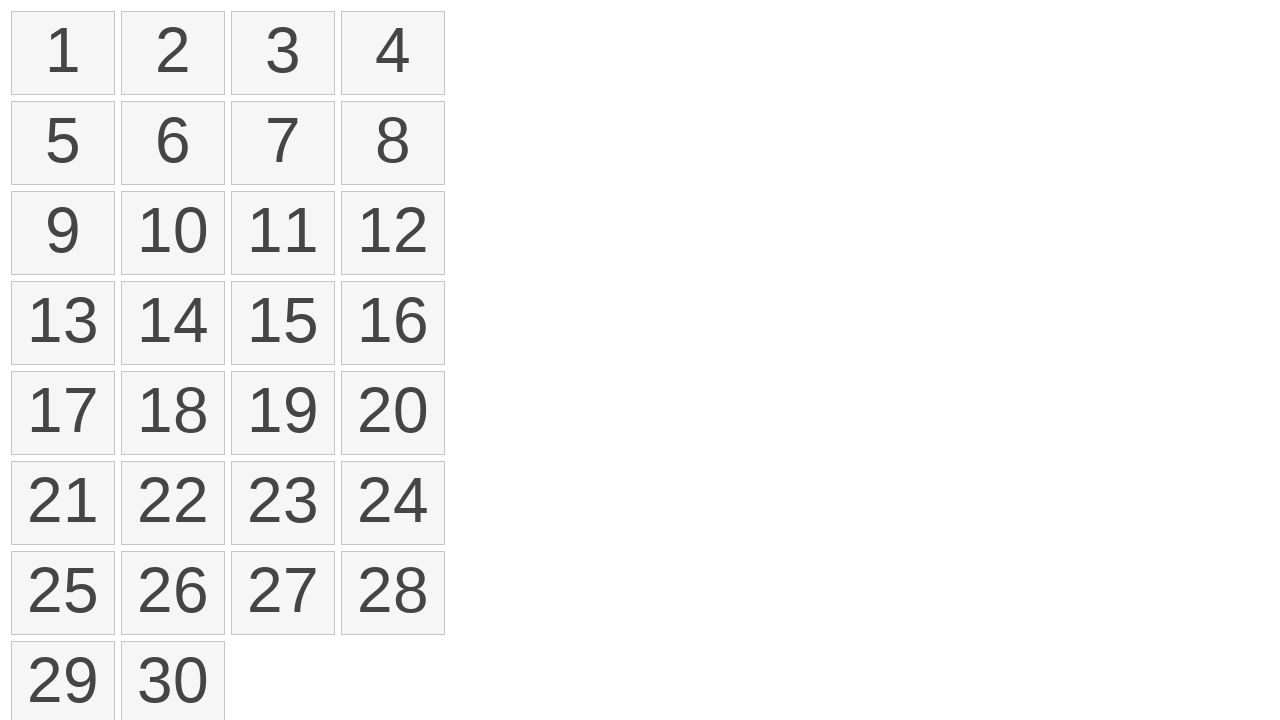

Located first item in selectable list
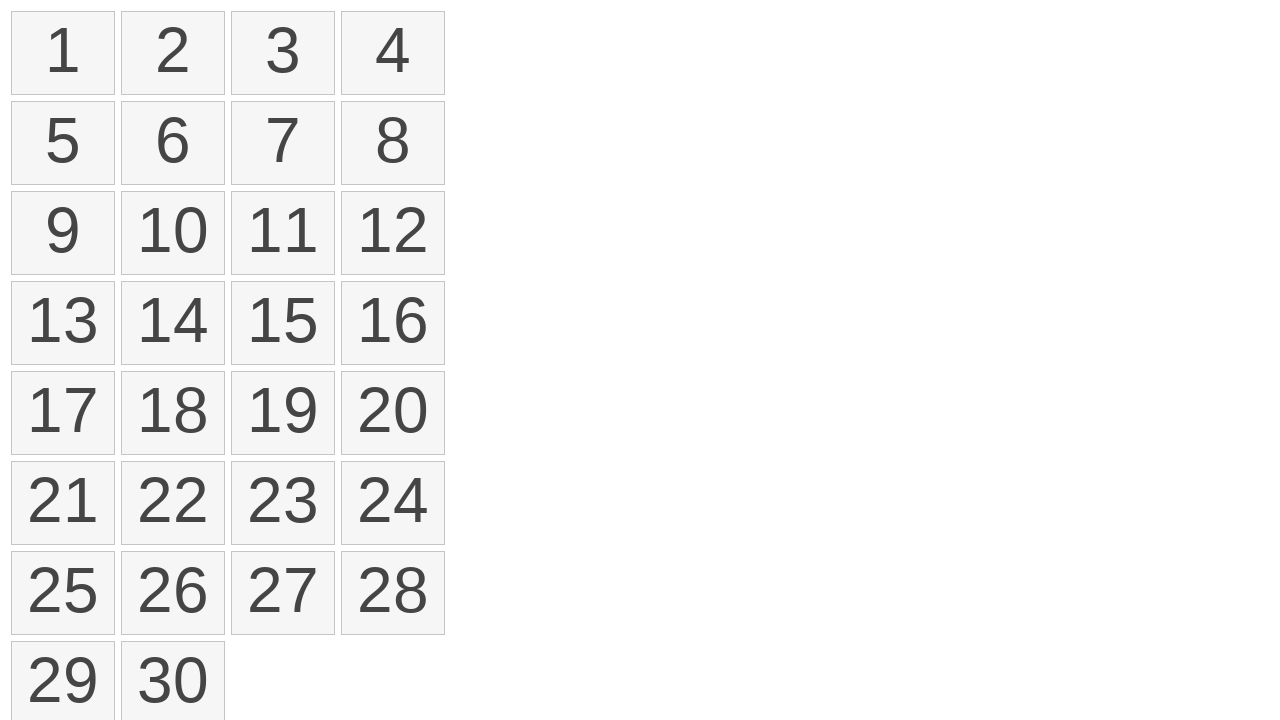

Located target item (11th item) in selectable list
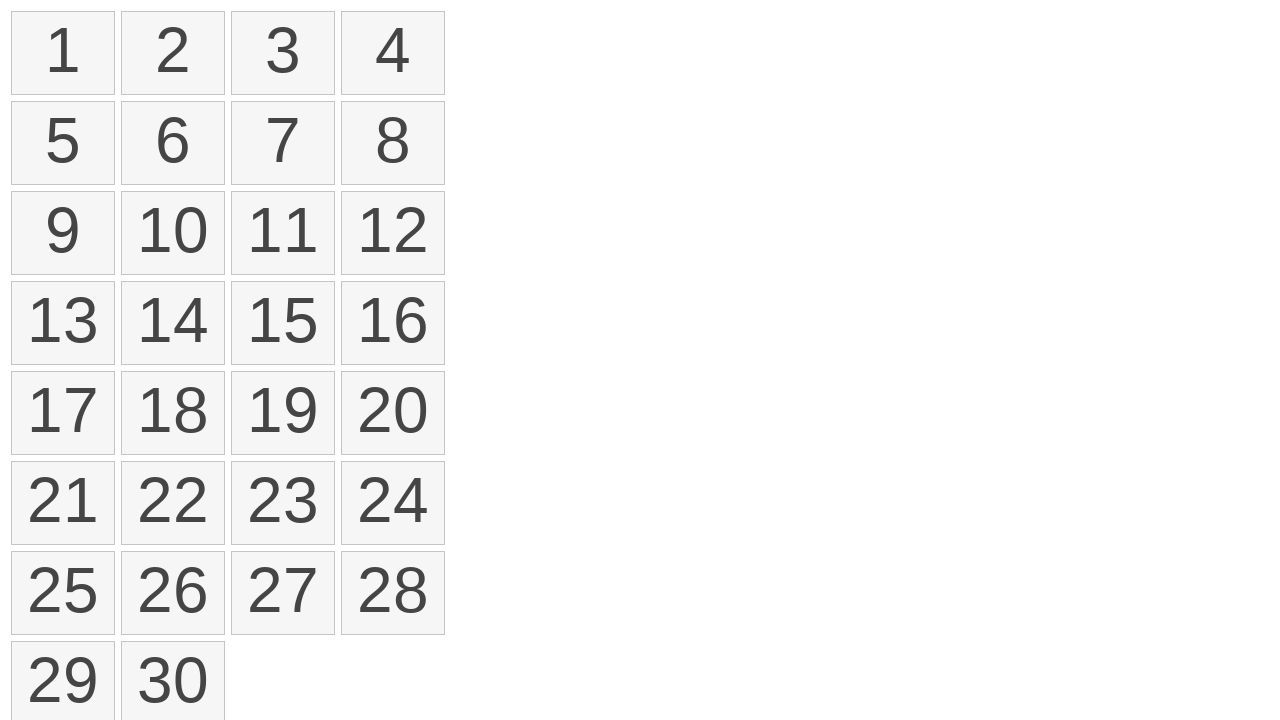

Performed drag selection from first item to 11th item at (283, 233)
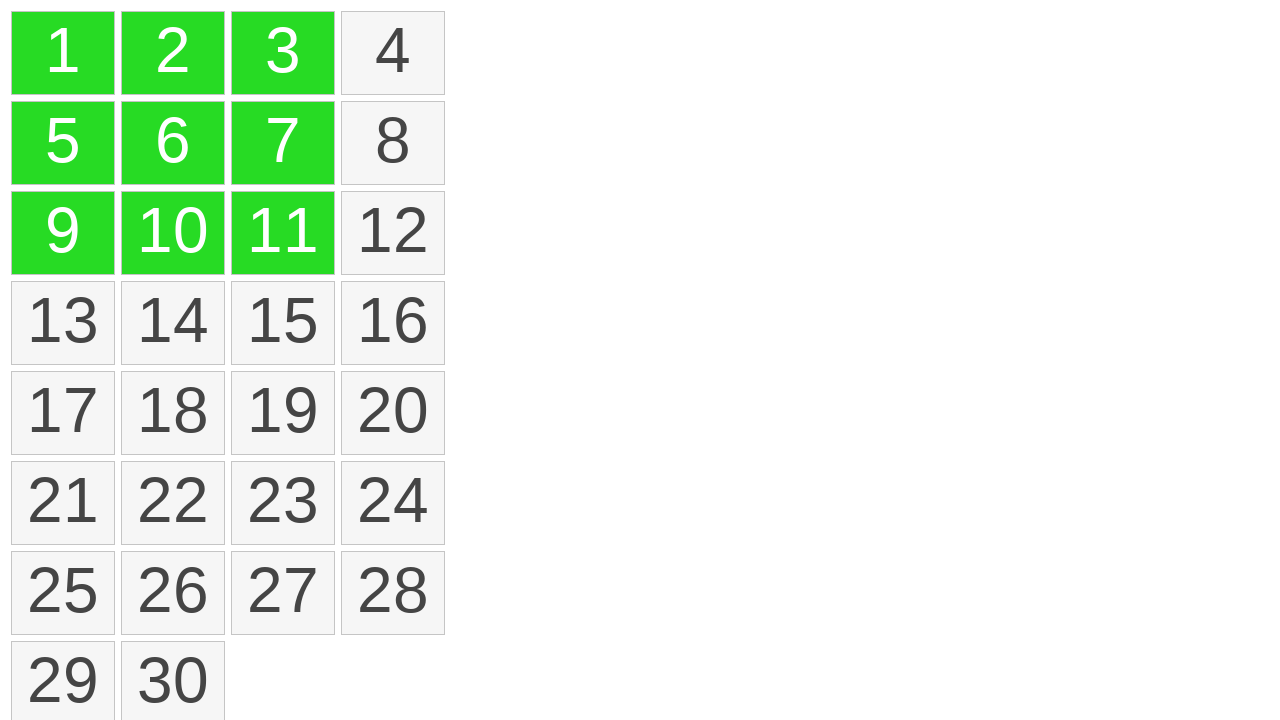

Verified that multiple items were selected with ui-selected class
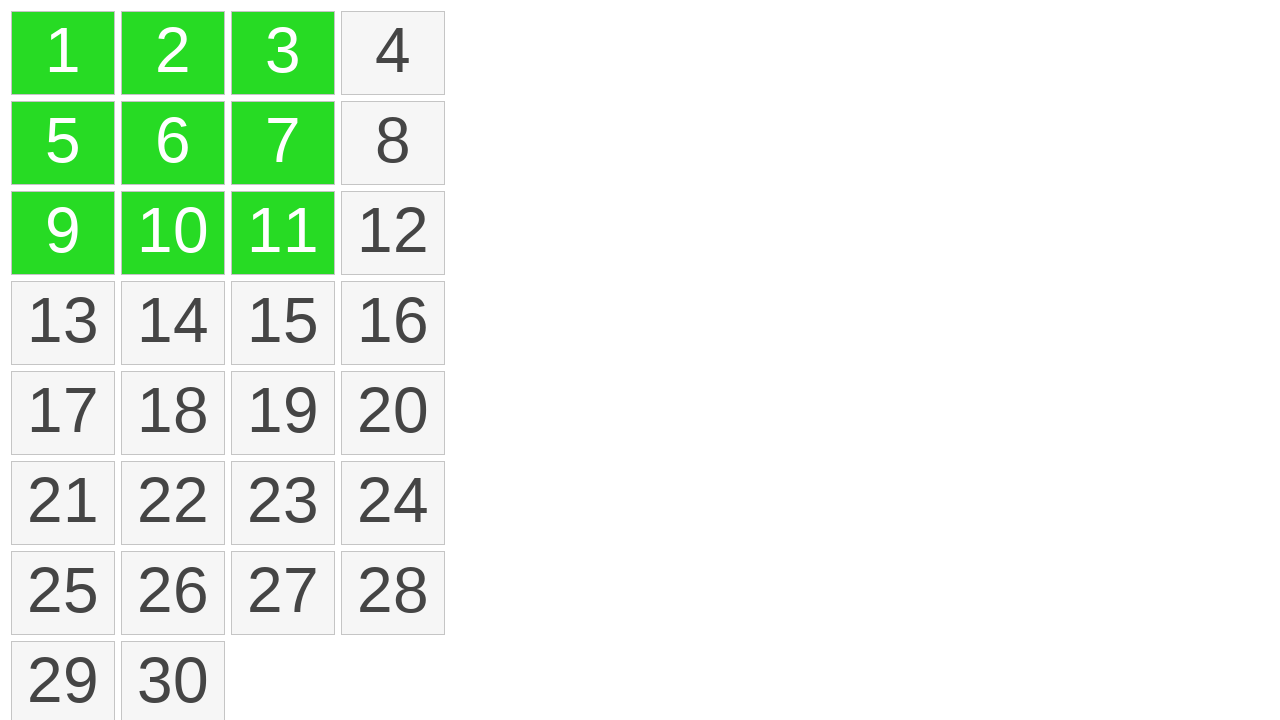

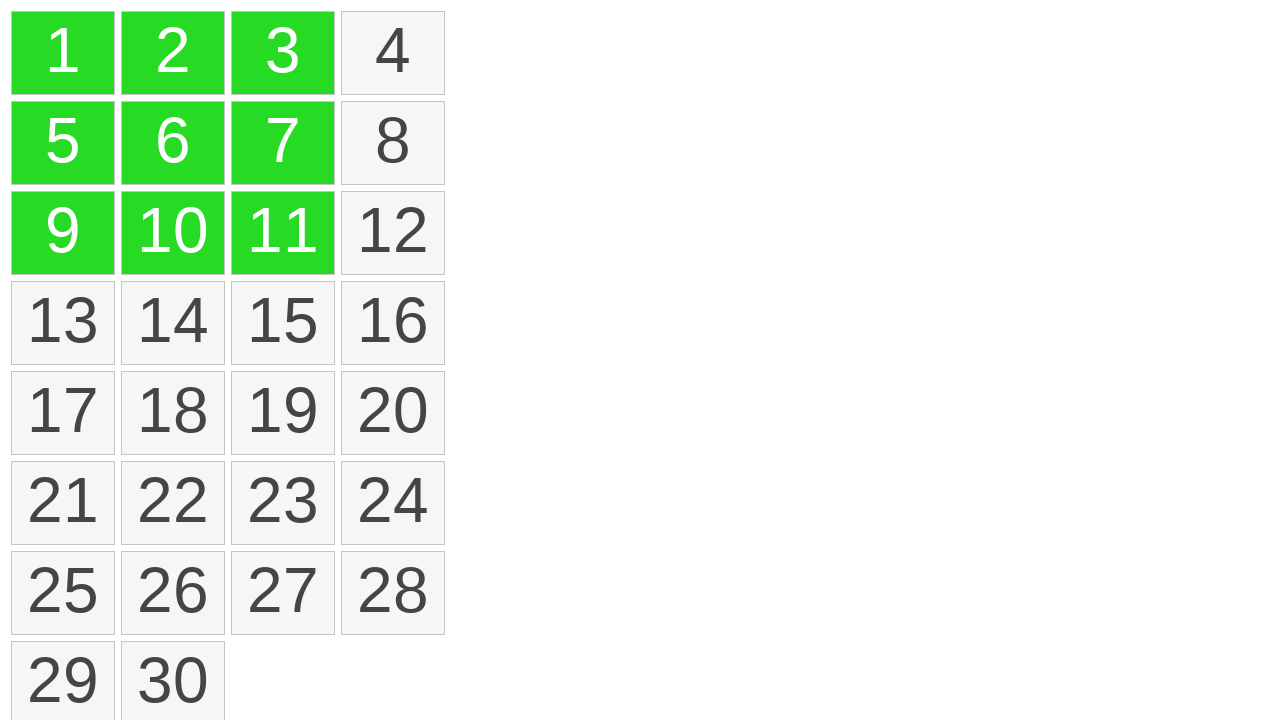